Tests that a category dropdown toggle element is visible on the OpenCart homepage using CSS selector verification

Starting URL: https://naveenautomationlabs.com/opencart/

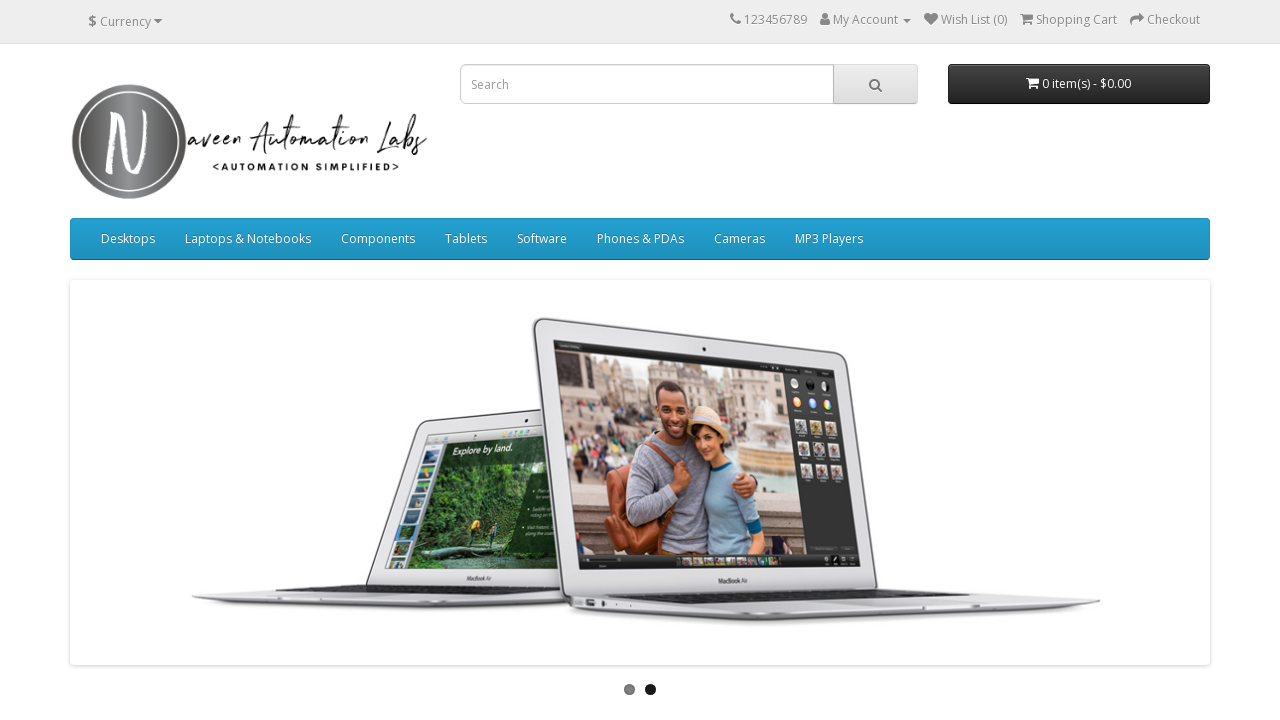

Navigated to OpenCart homepage
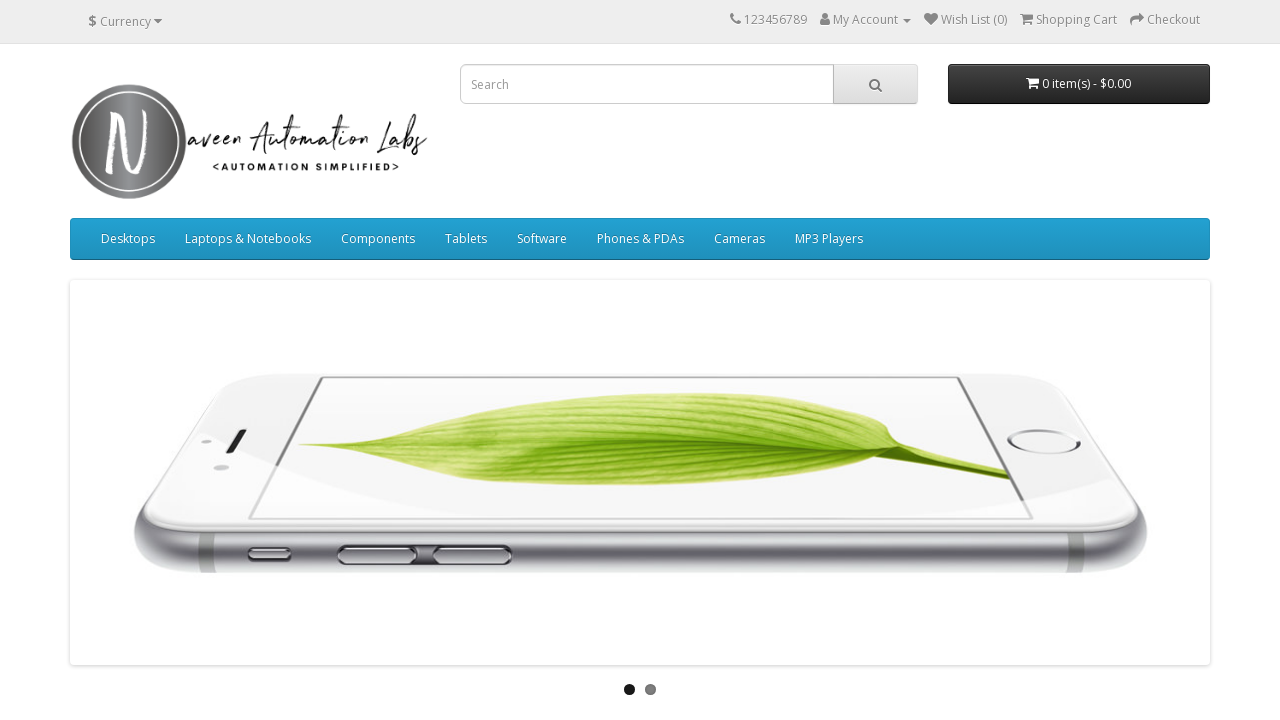

Located category dropdown toggle element using CSS selector
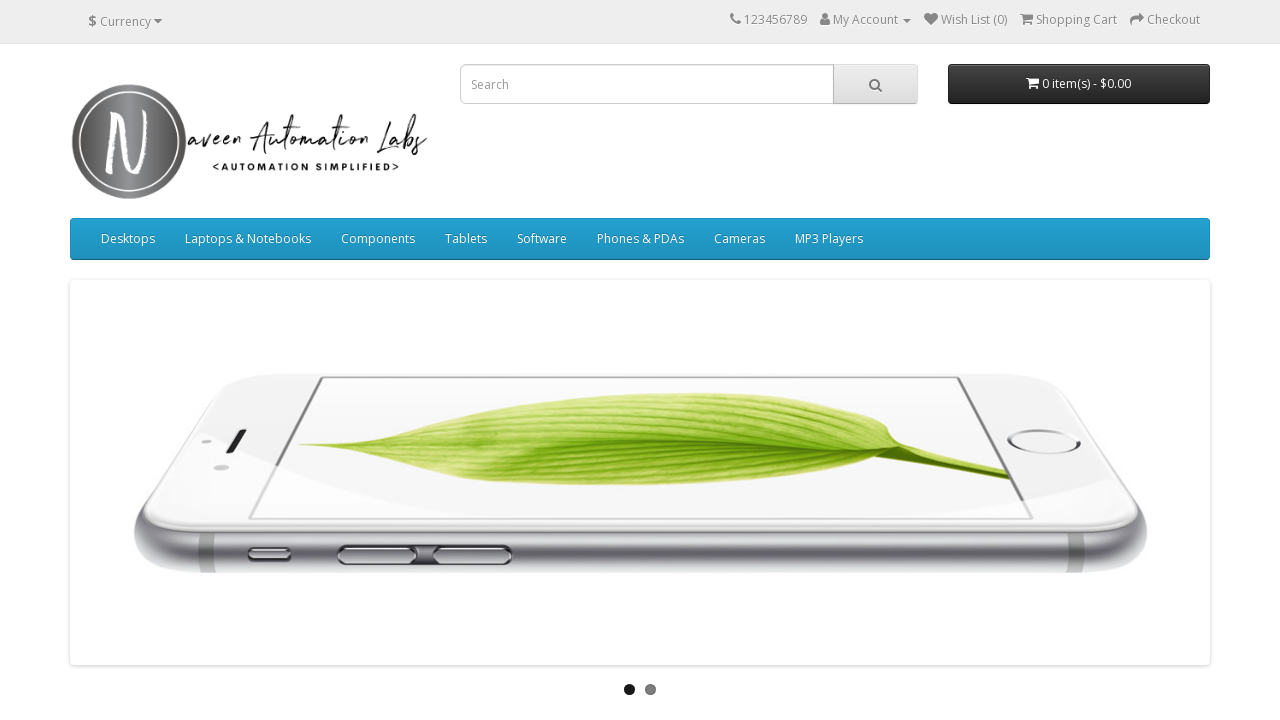

Waited for category dropdown toggle element to become visible
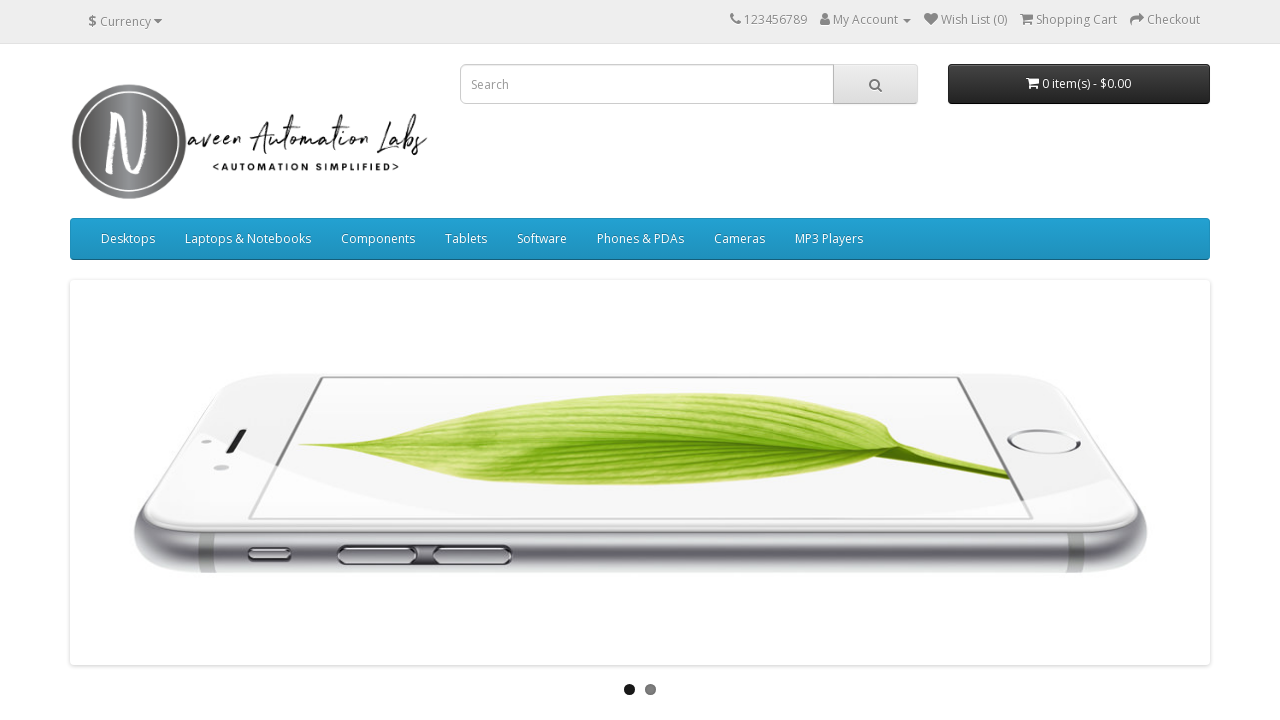

Verified that category dropdown toggle element is visible
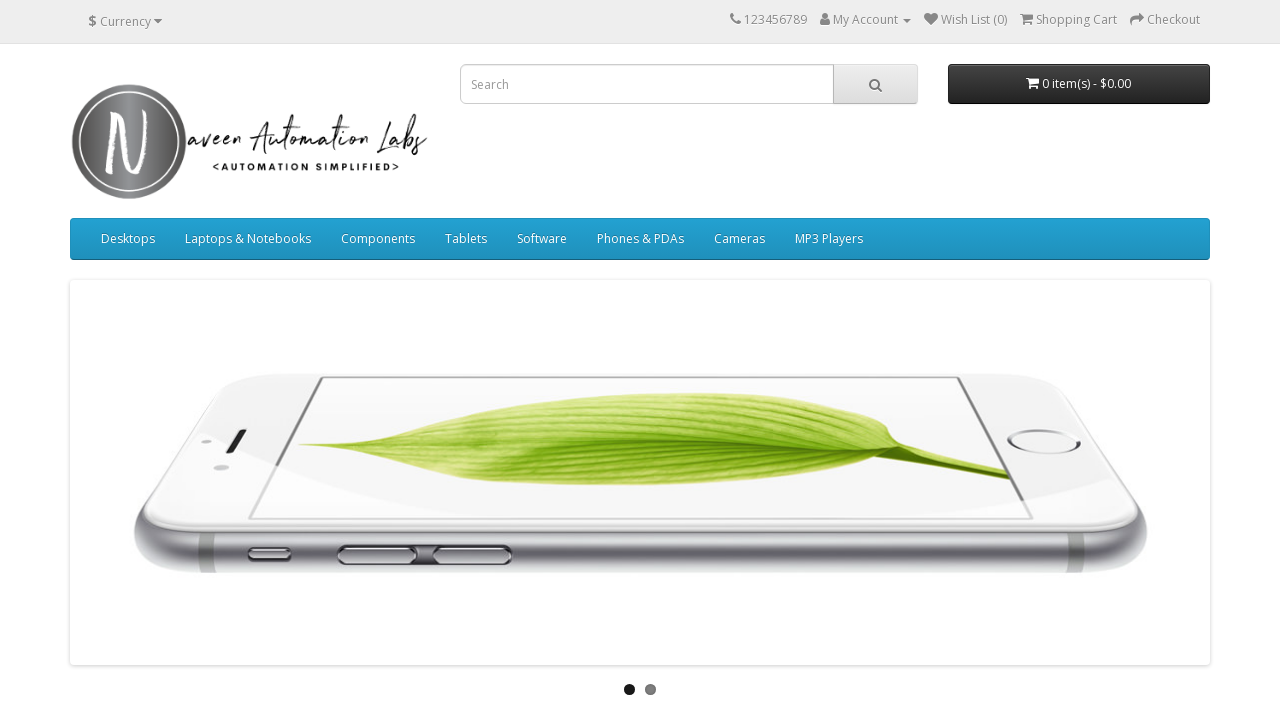

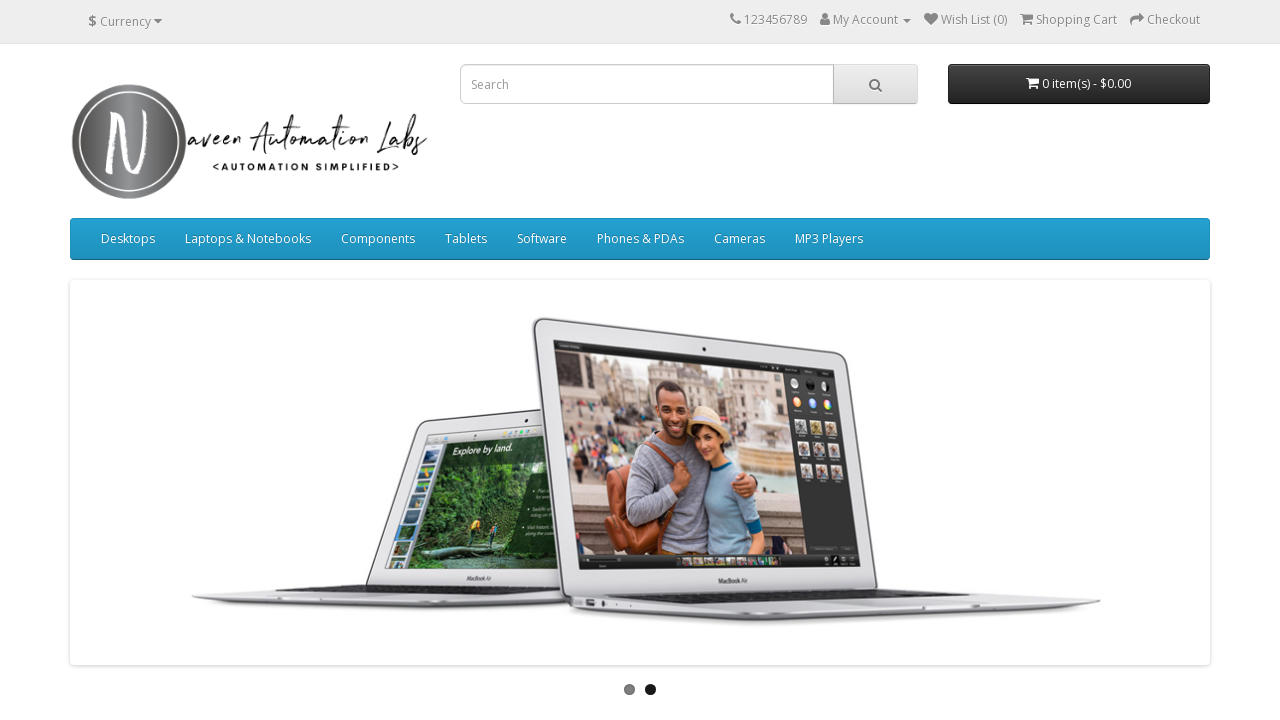